Tests a registration form by filling in all required fields (marked with asterisk) and submitting, then verifies the success message appears.

Starting URL: http://suninjuly.github.io/registration1.html

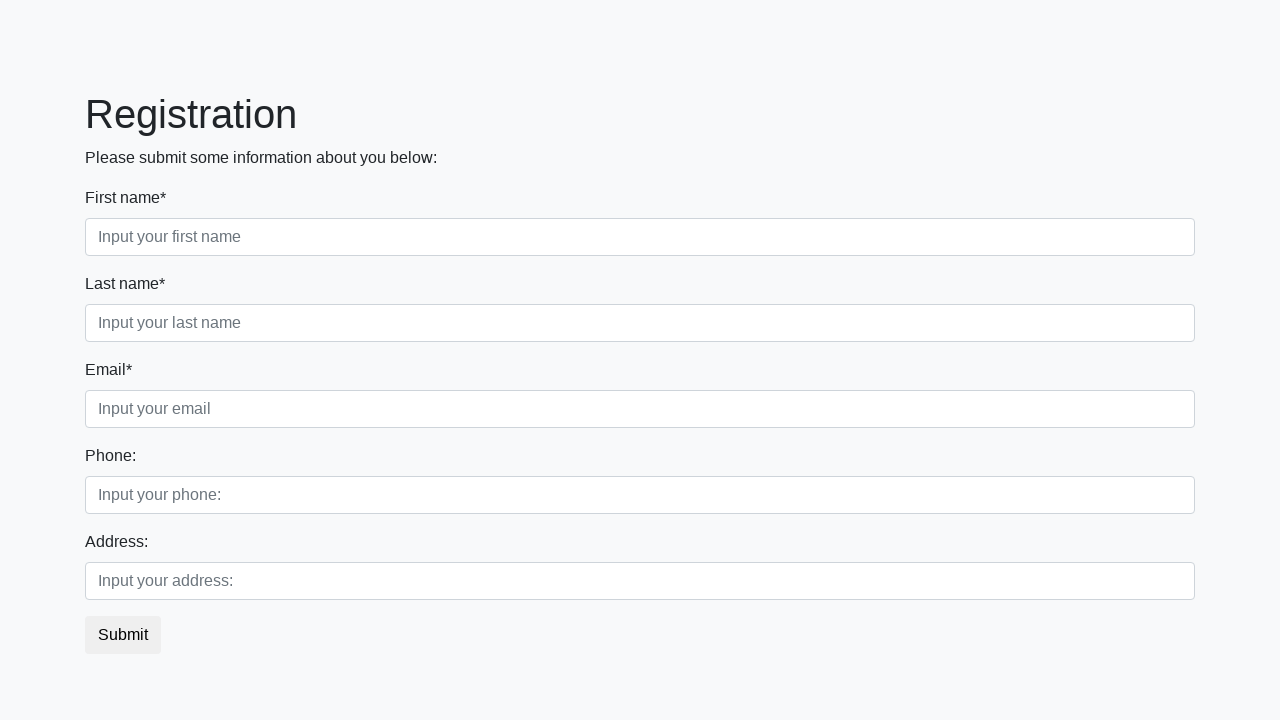

Navigated to registration form page
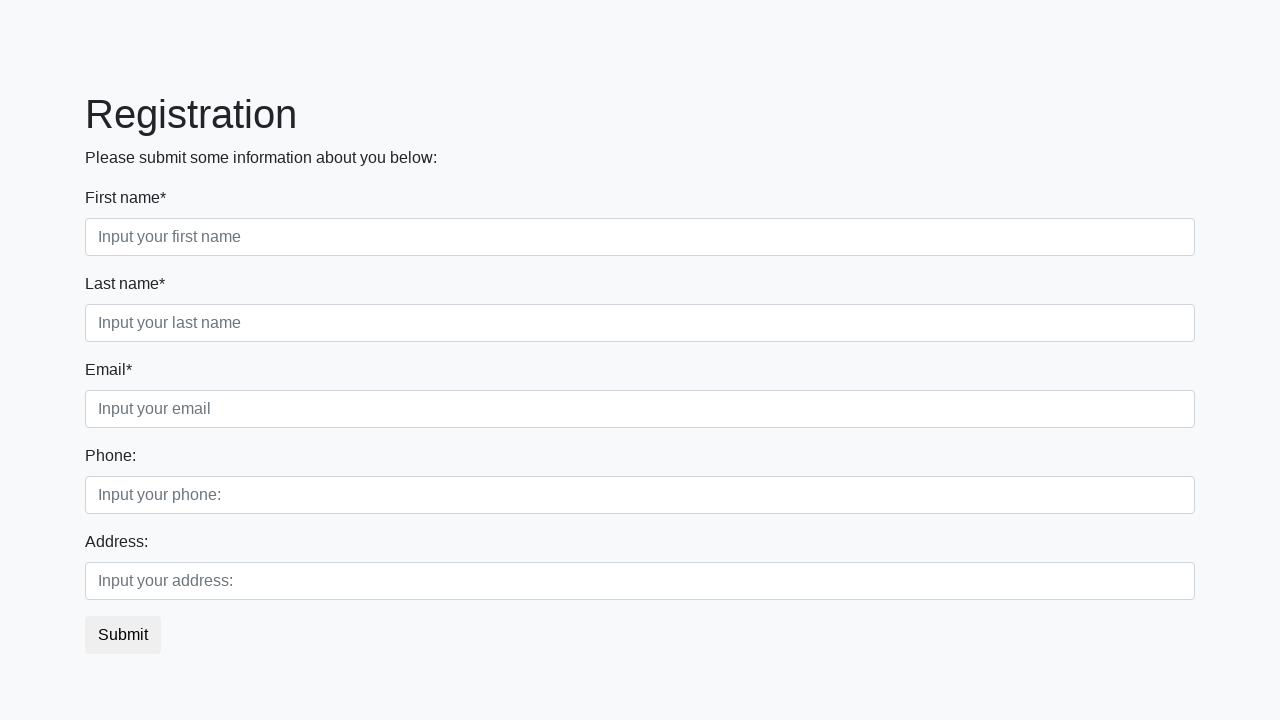

Retrieved all label elements from the form
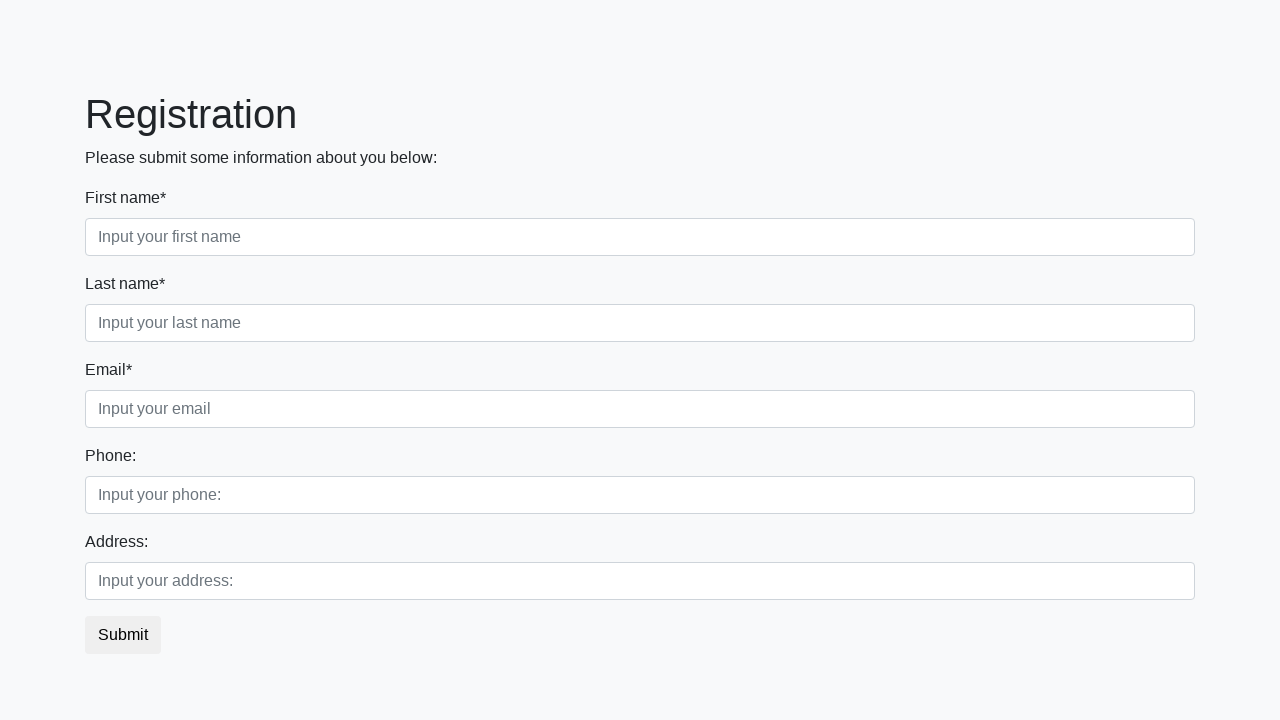

Retrieved all input elements from the form
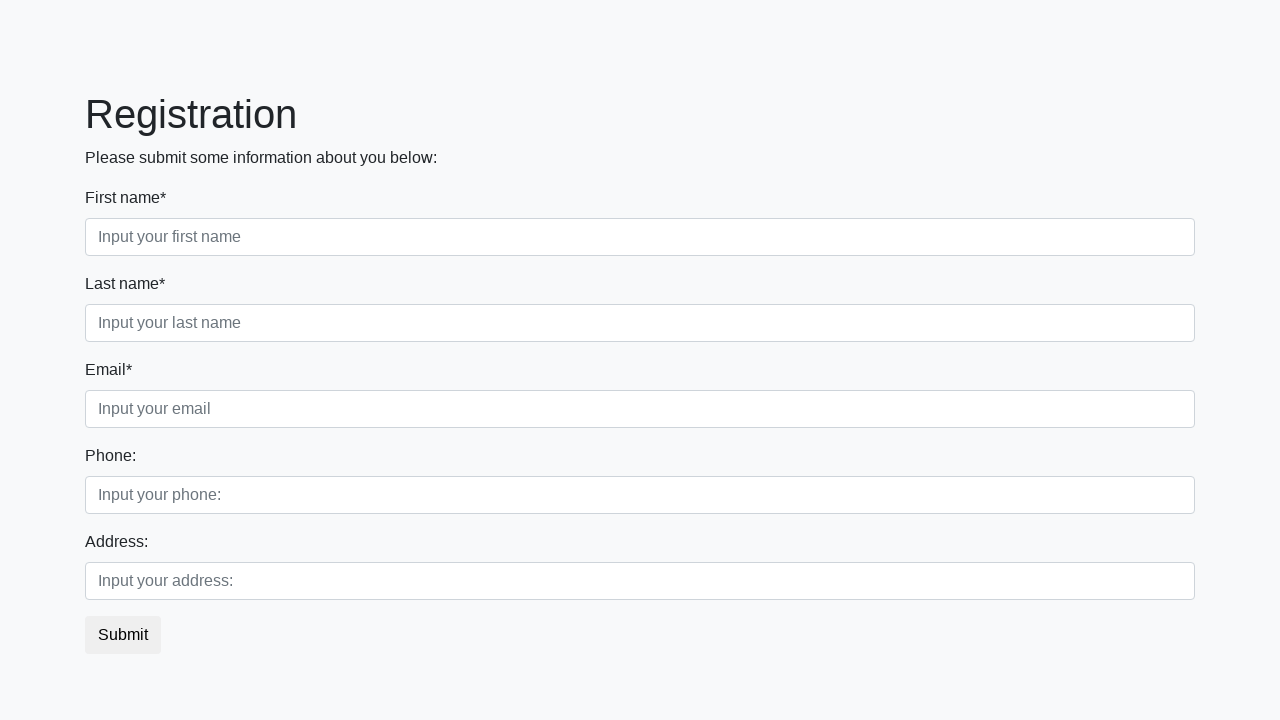

Filled required field 'First name*' with test data on input >> nth=0
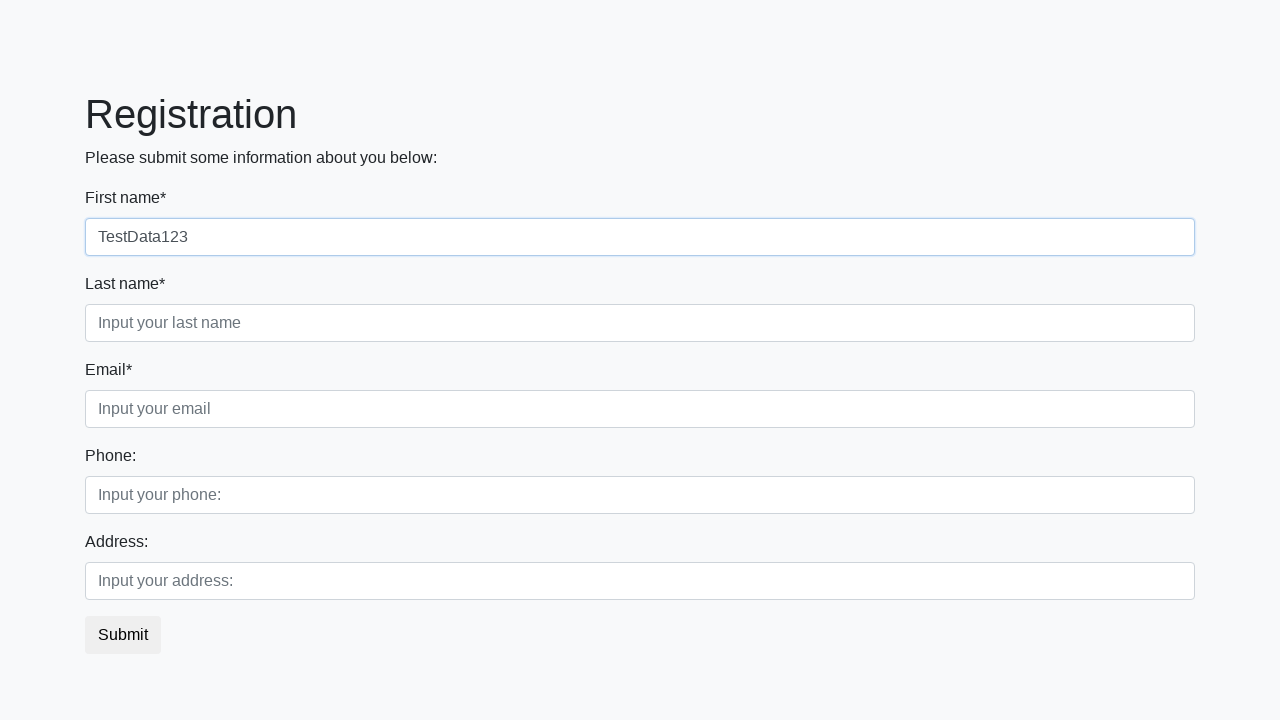

Filled required field 'Last name*' with test data on input >> nth=1
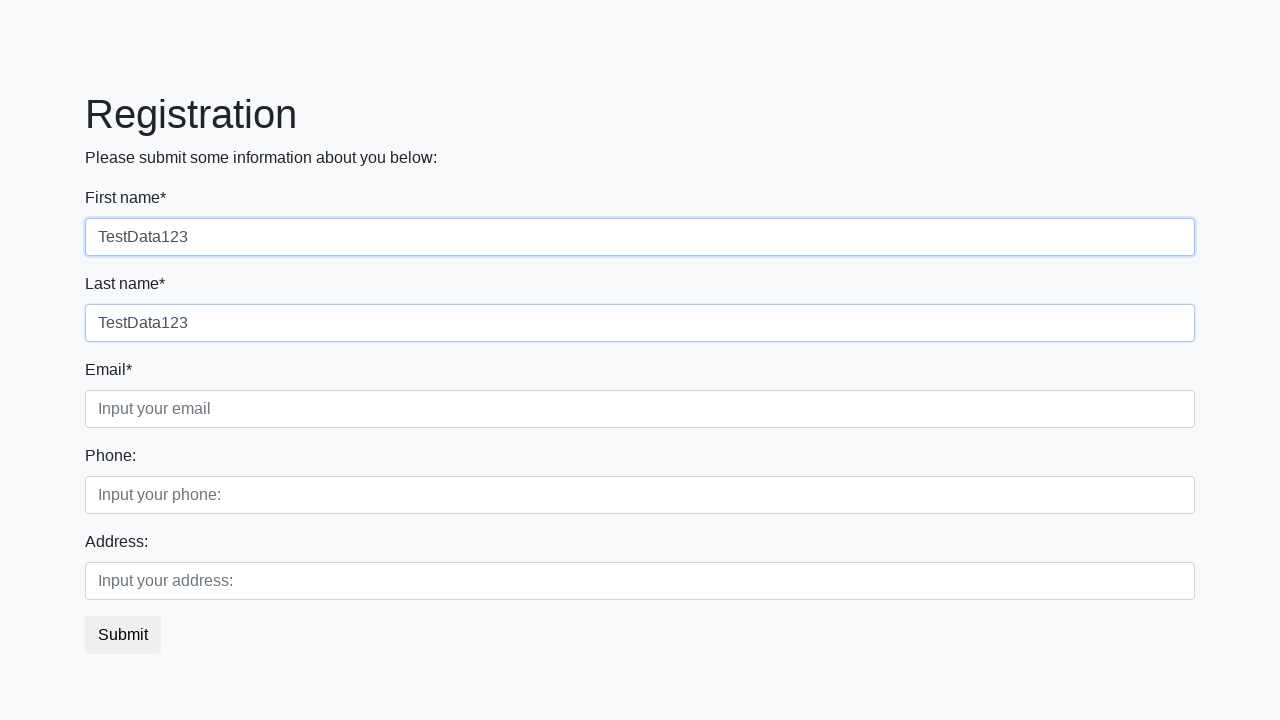

Filled required field 'Email*' with test data on input >> nth=2
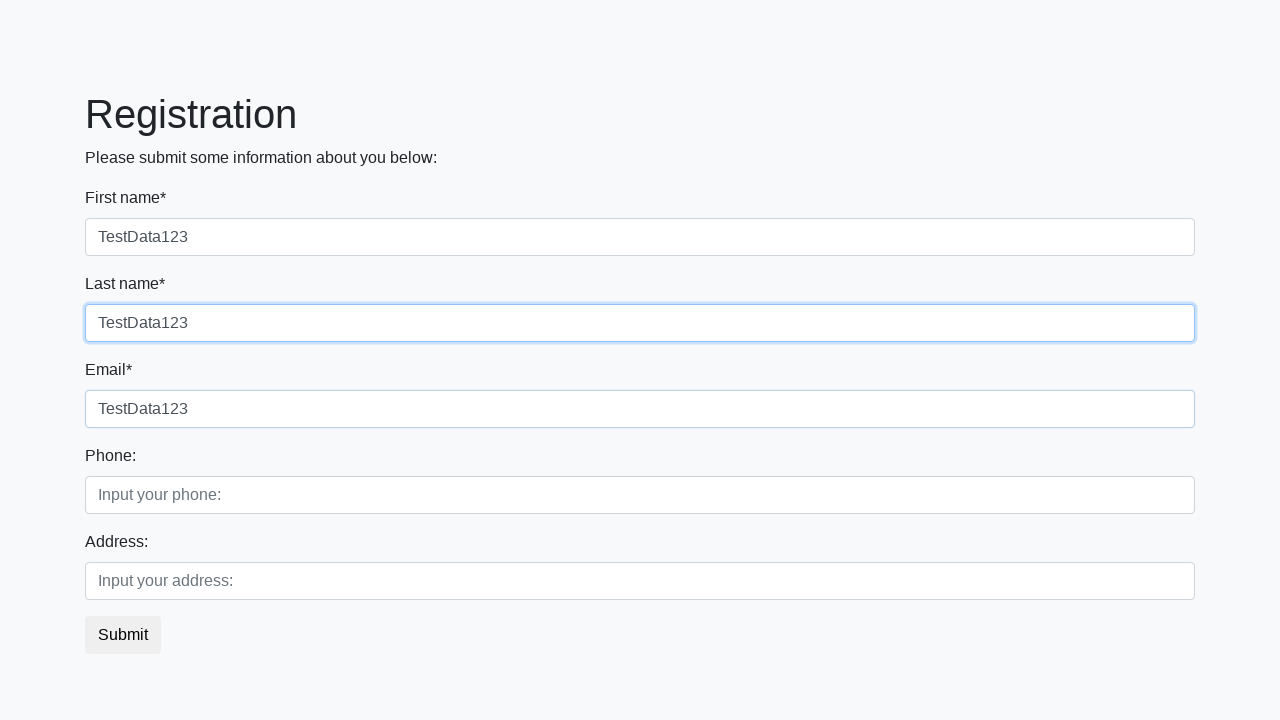

Clicked the submit button to submit the registration form at (123, 635) on button.btn
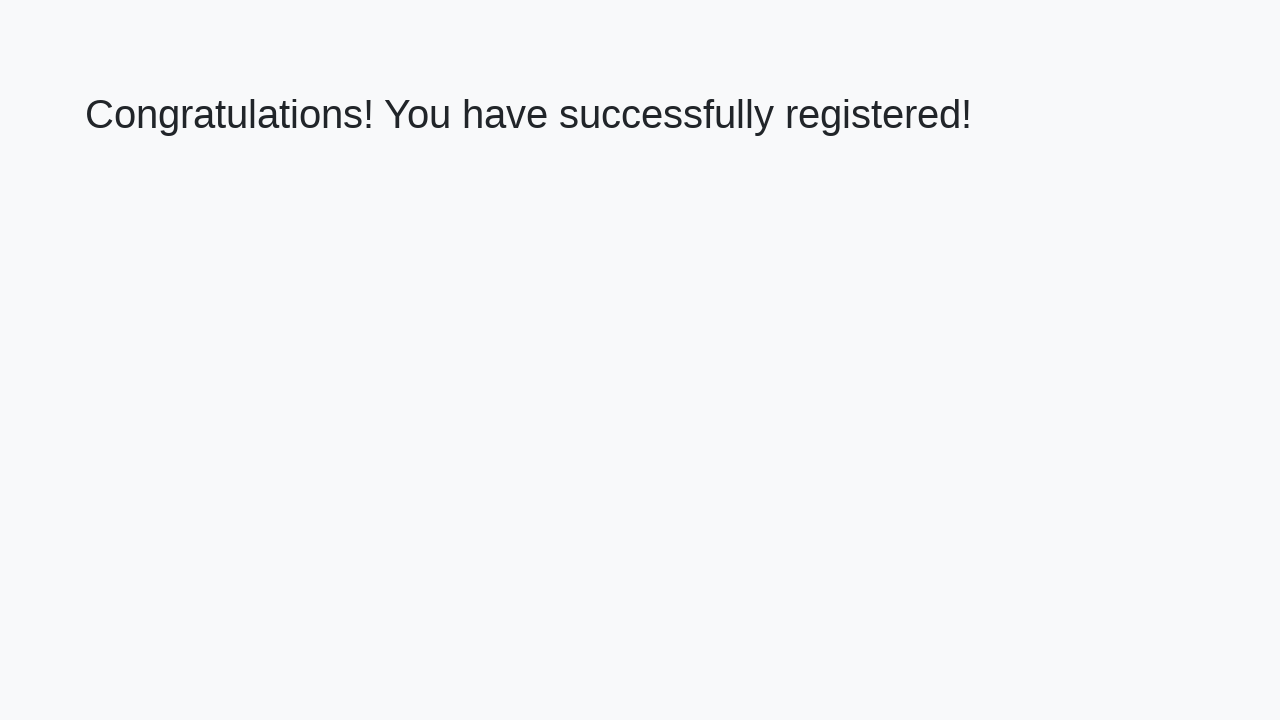

Success message heading loaded on the page
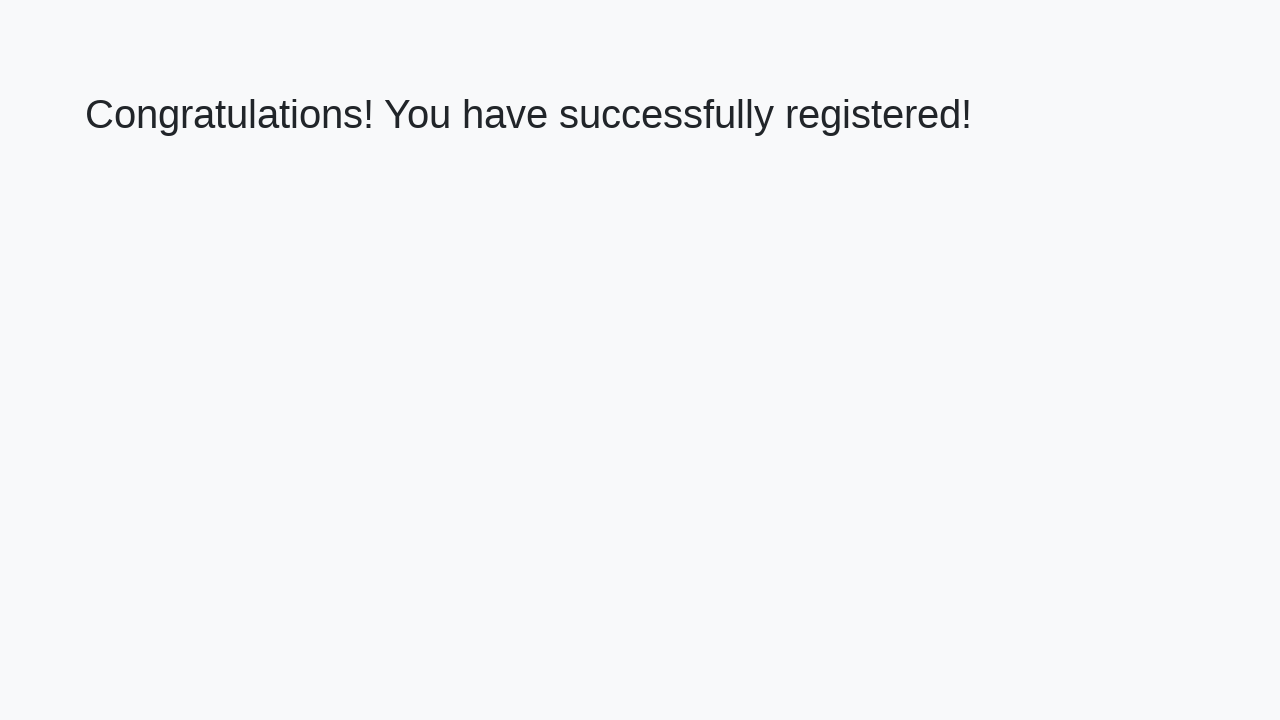

Retrieved success message text: 'Congratulations! You have successfully registered!'
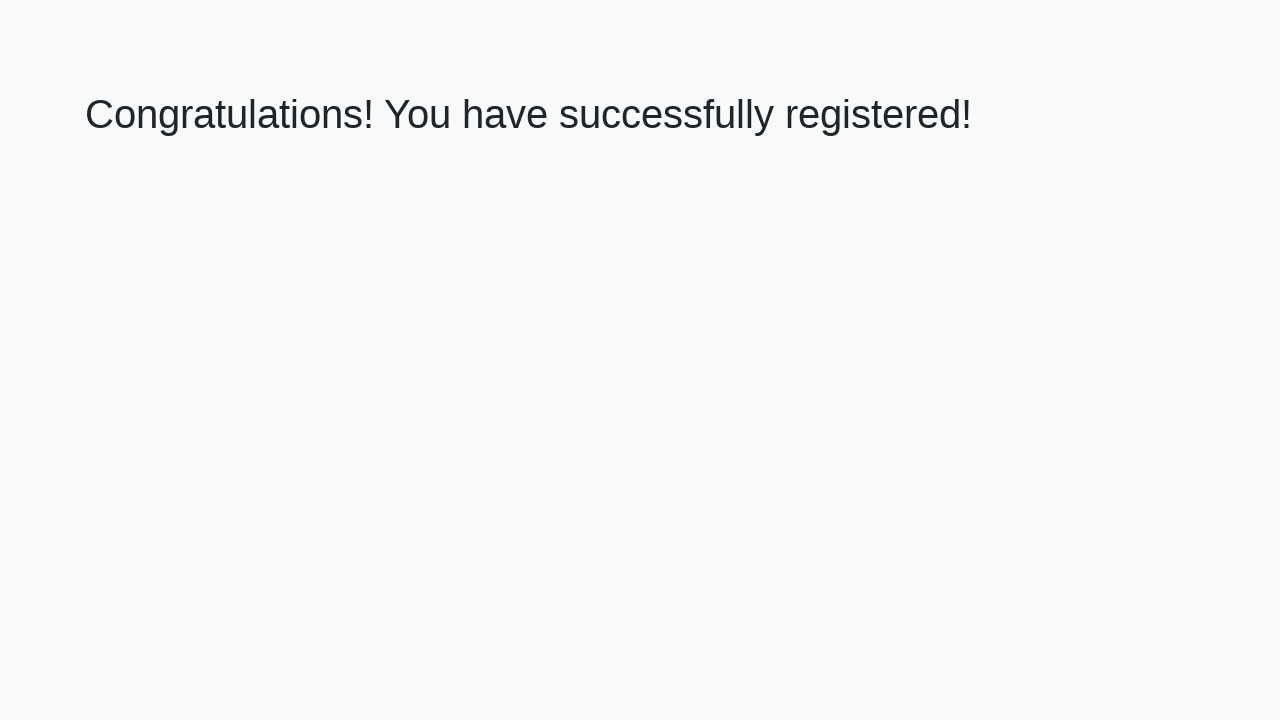

Verified that the success message matches expected text
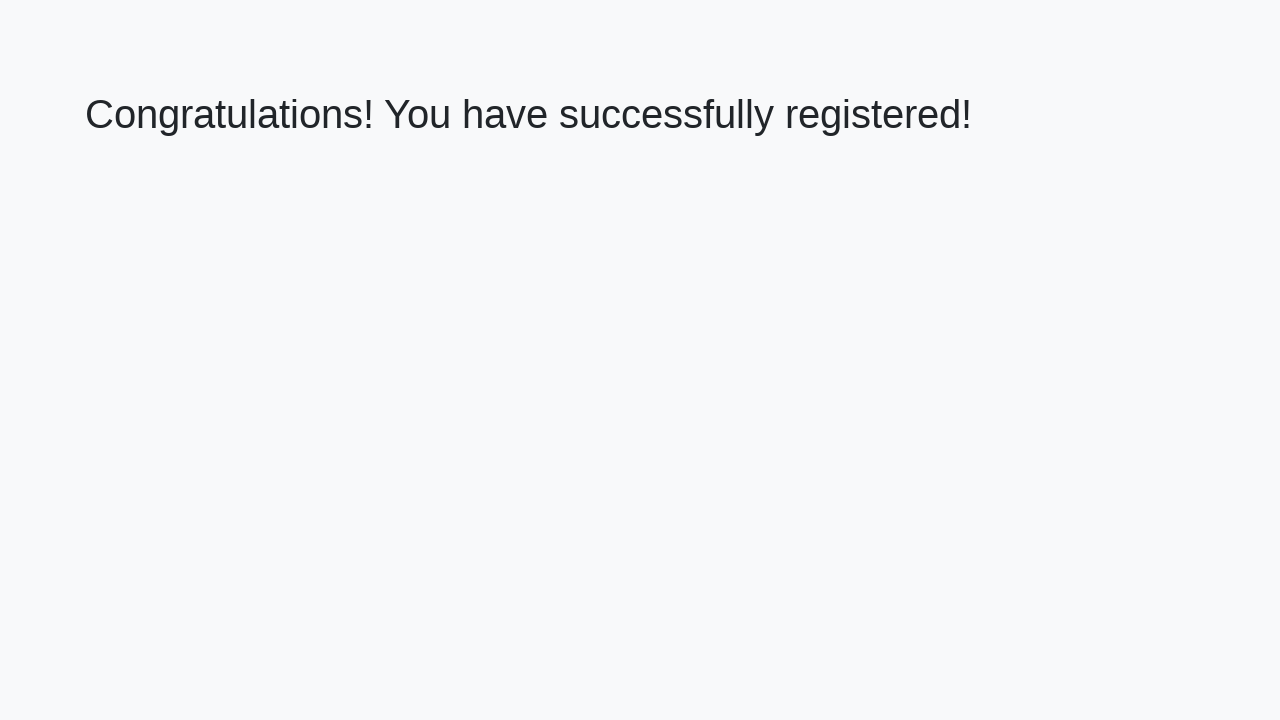

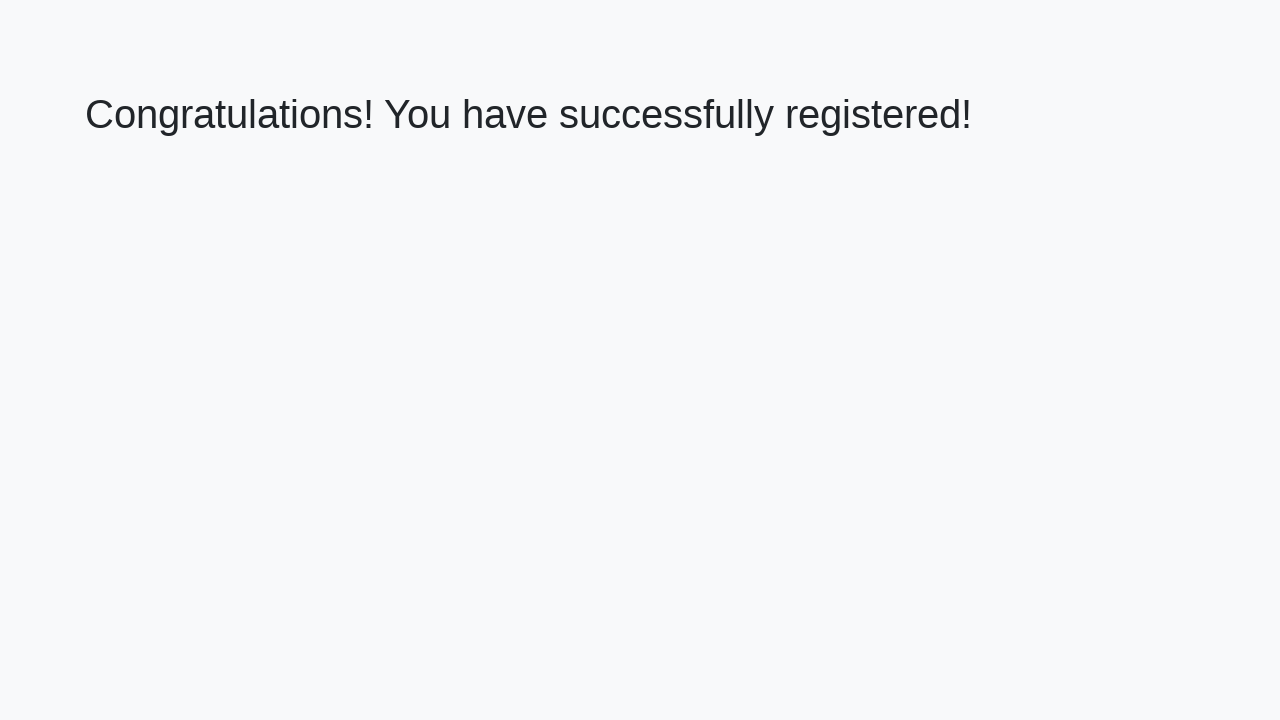